Tests unmarking items as complete by checking and then unchecking a todo item

Starting URL: https://demo.playwright.dev/todomvc

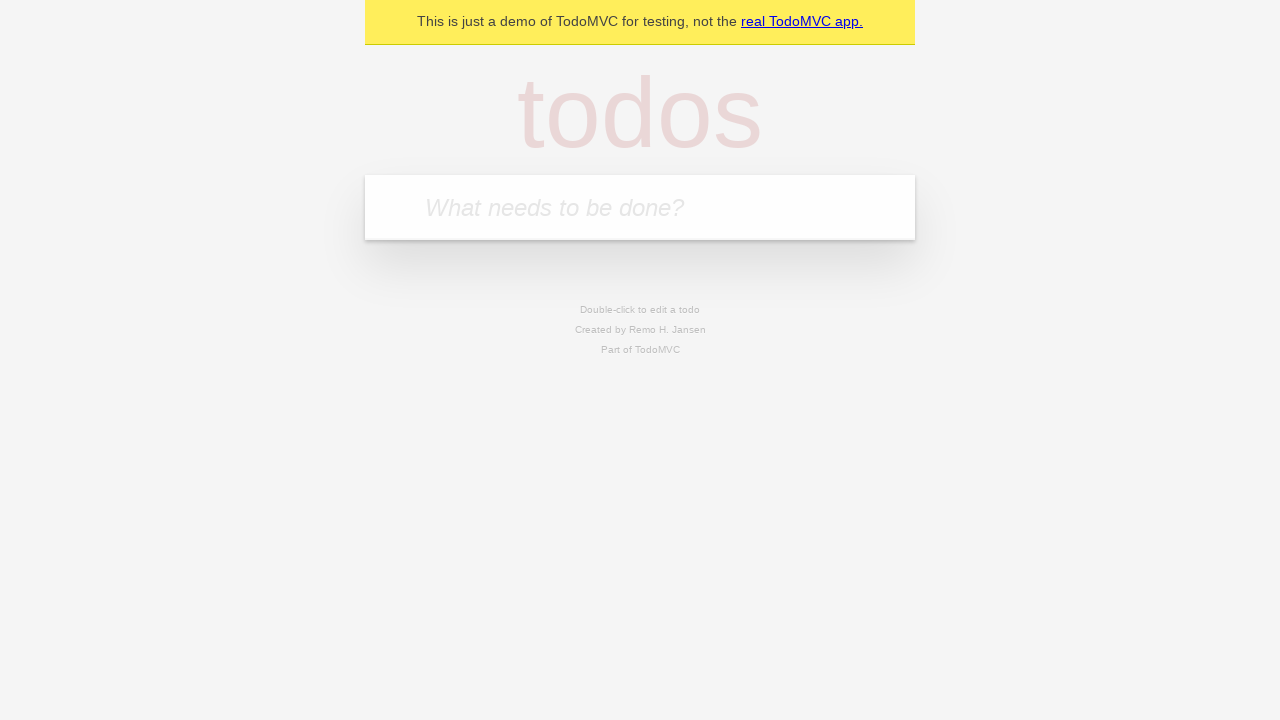

Filled todo input with 'buy some cheese' on internal:attr=[placeholder="What needs to be done?"i]
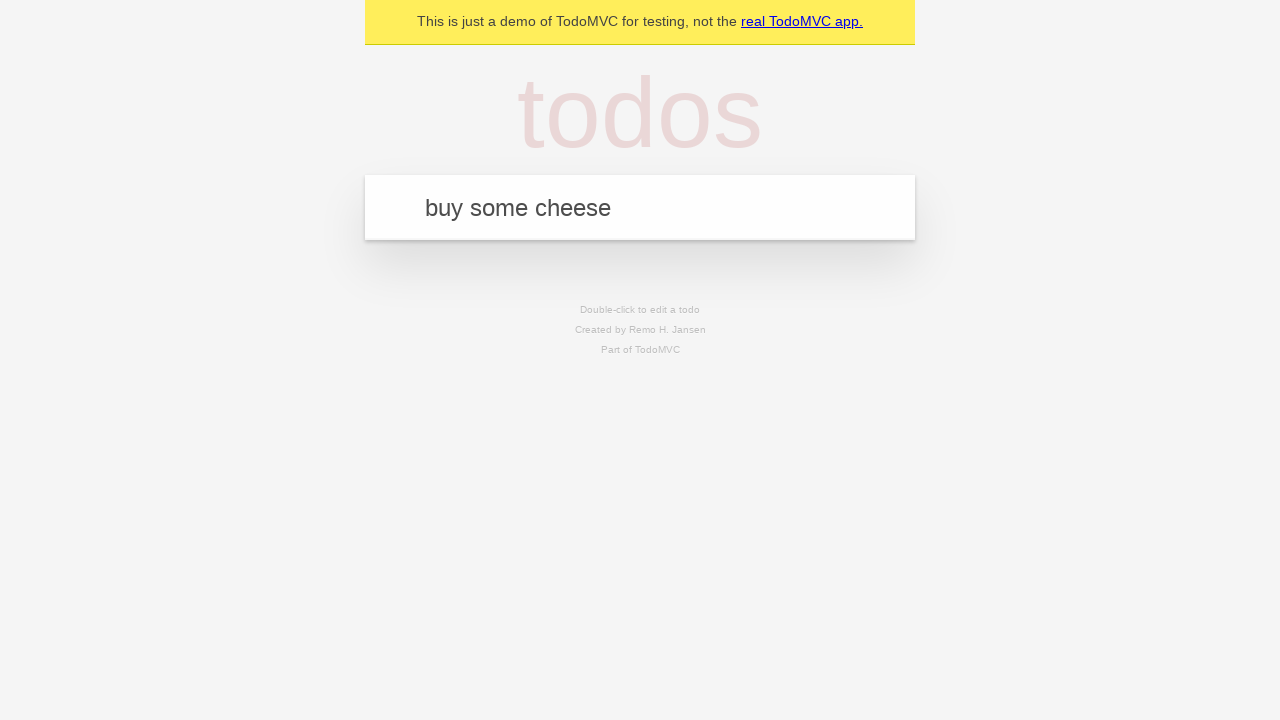

Pressed Enter to add first todo item on internal:attr=[placeholder="What needs to be done?"i]
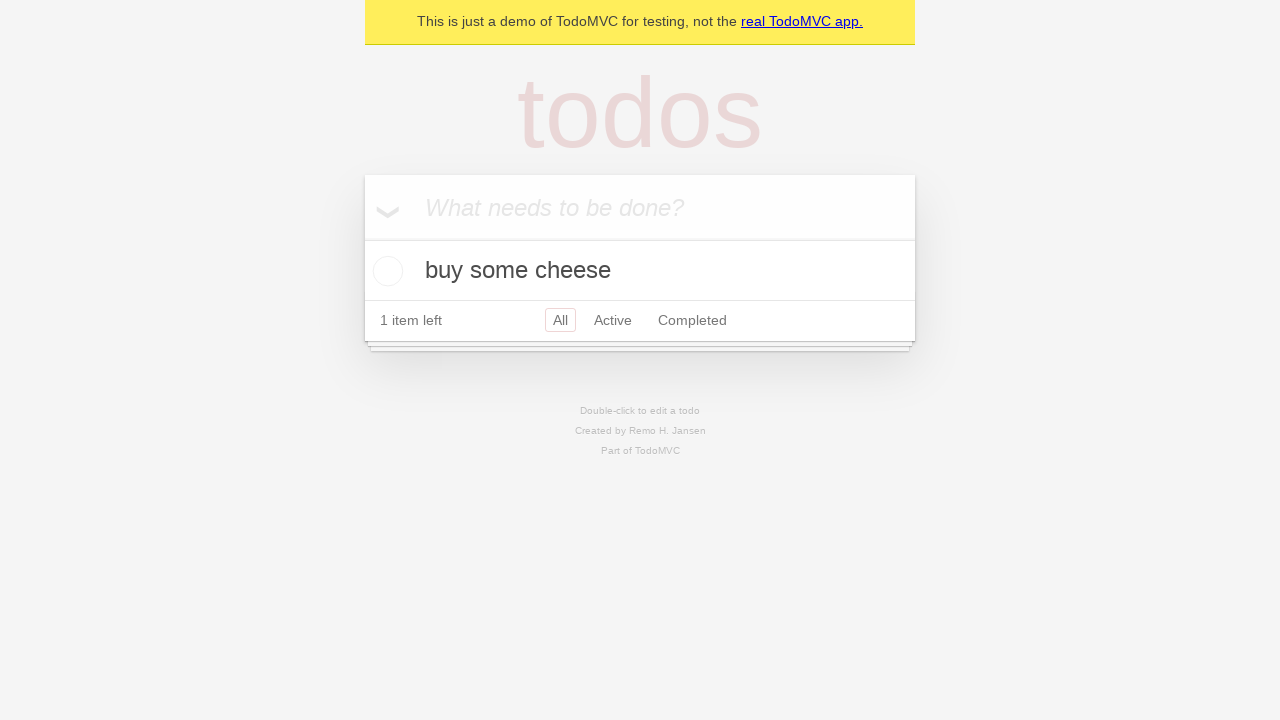

Filled todo input with 'feed the cat' on internal:attr=[placeholder="What needs to be done?"i]
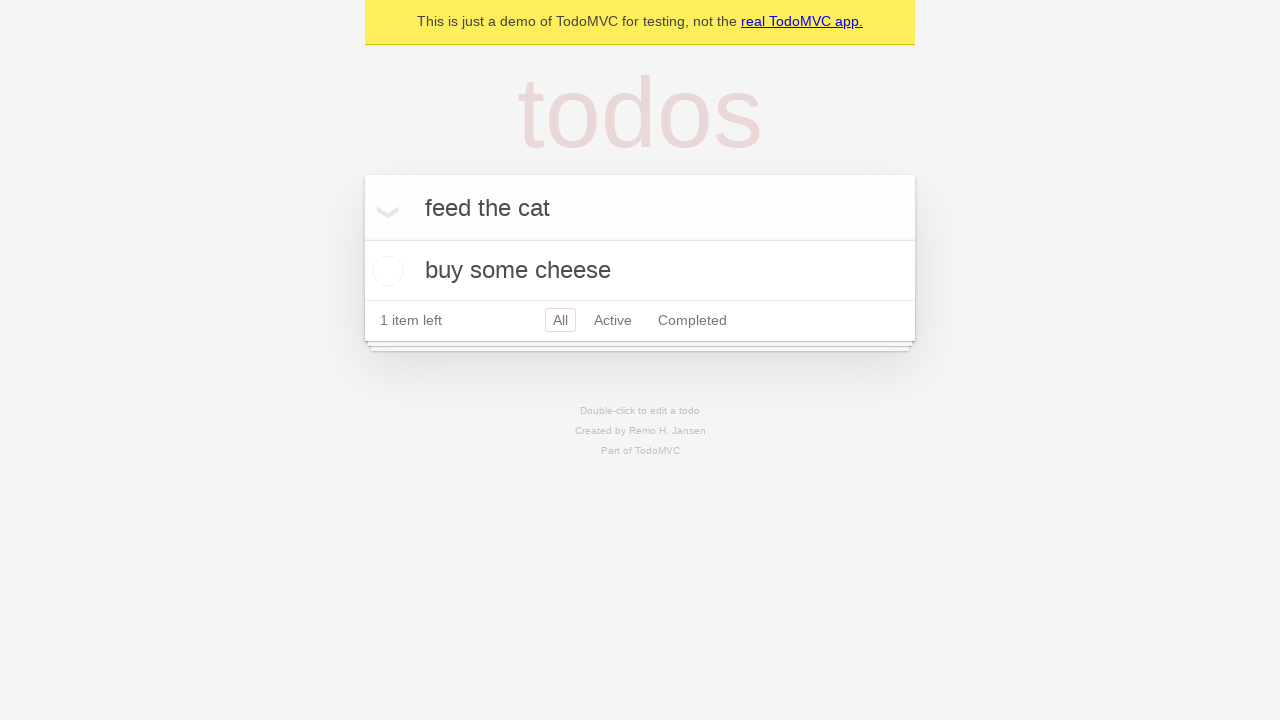

Pressed Enter to add second todo item on internal:attr=[placeholder="What needs to be done?"i]
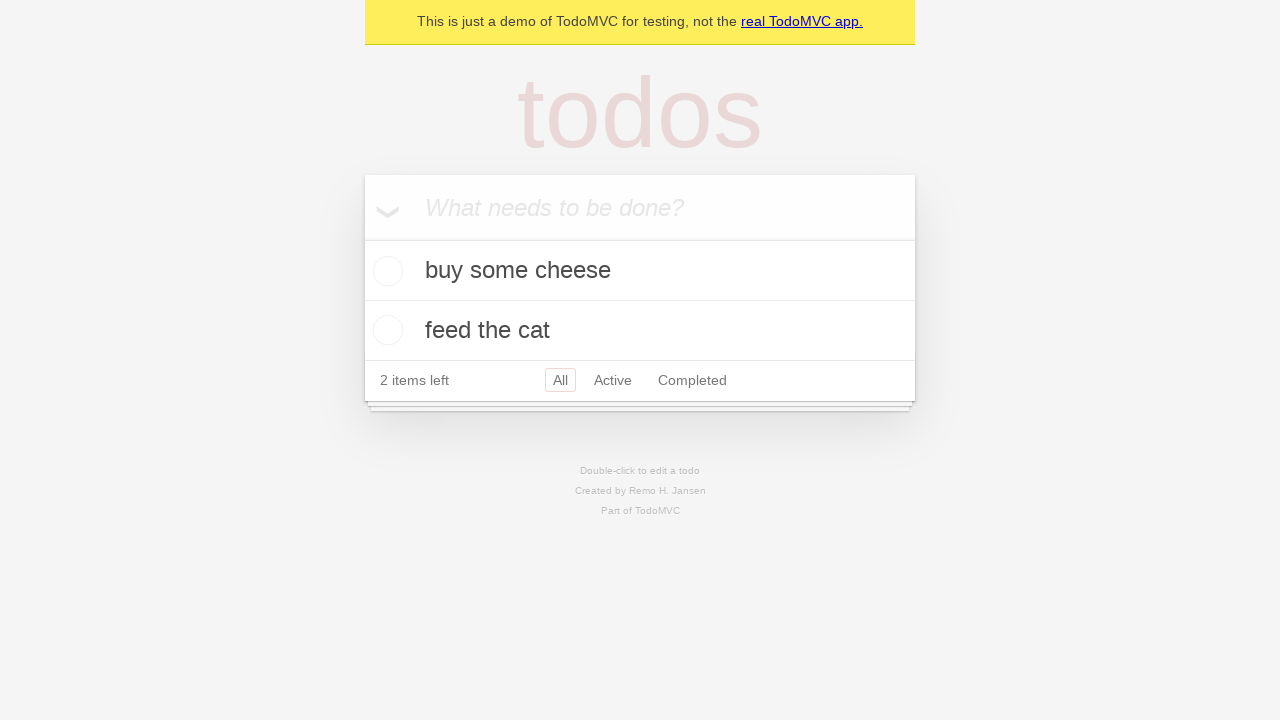

Checked the first todo item to mark it as complete at (385, 271) on internal:testid=[data-testid="todo-item"s] >> nth=0 >> internal:role=checkbox
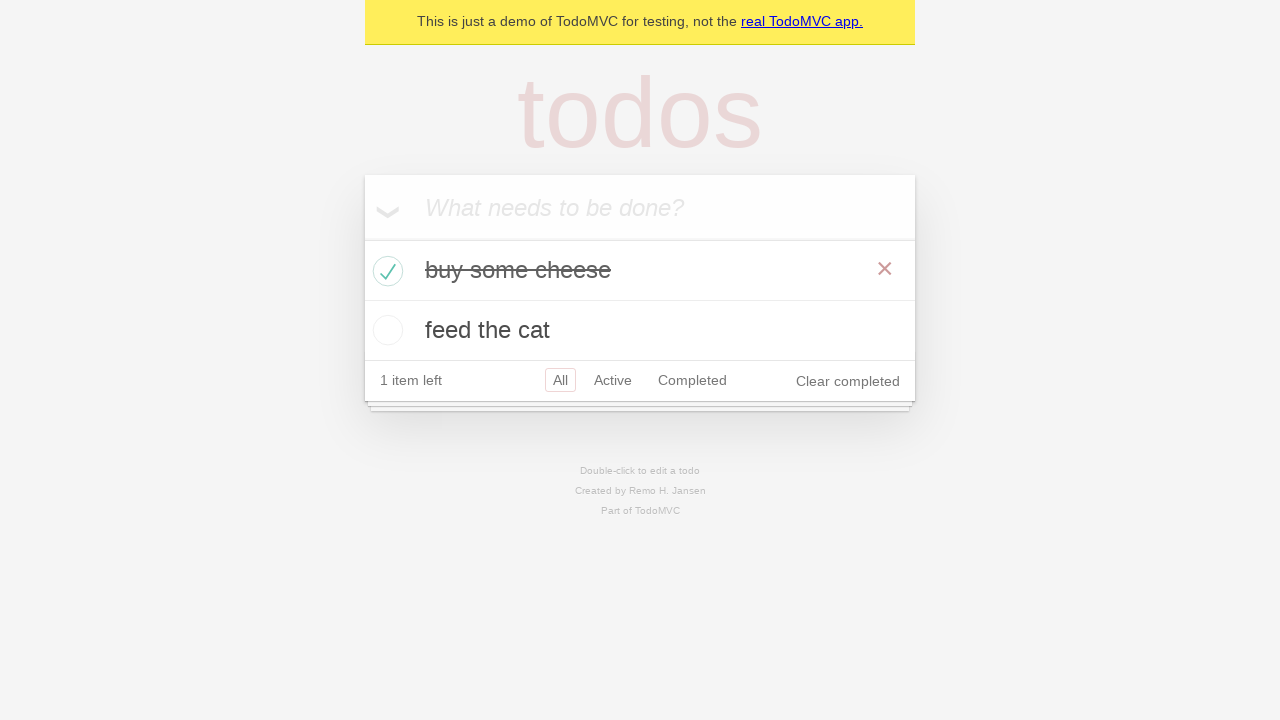

Unchecked the first todo item to mark it as incomplete at (385, 271) on internal:testid=[data-testid="todo-item"s] >> nth=0 >> internal:role=checkbox
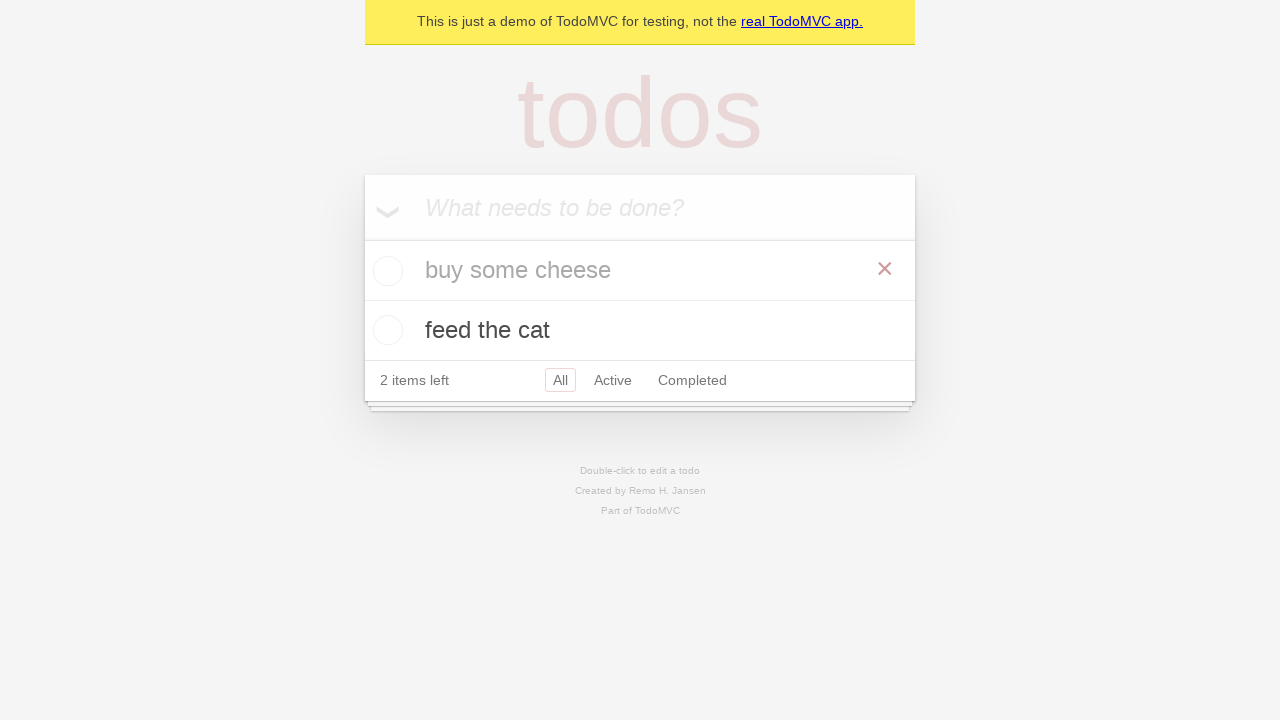

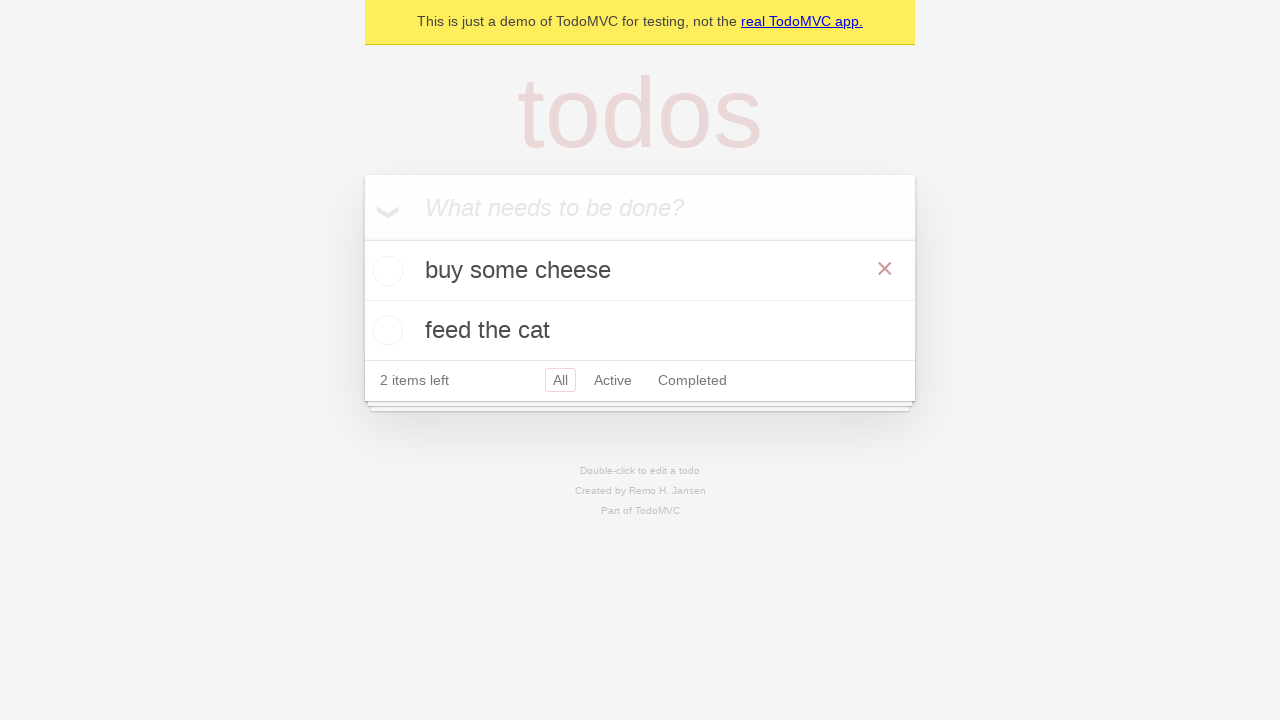